Tests dynamic controls page by clicking Remove button, explicitly waiting for and verifying "It's gone!" message, then clicking Add button and verifying "It's back!" message appears.

Starting URL: https://the-internet.herokuapp.com/dynamic_controls

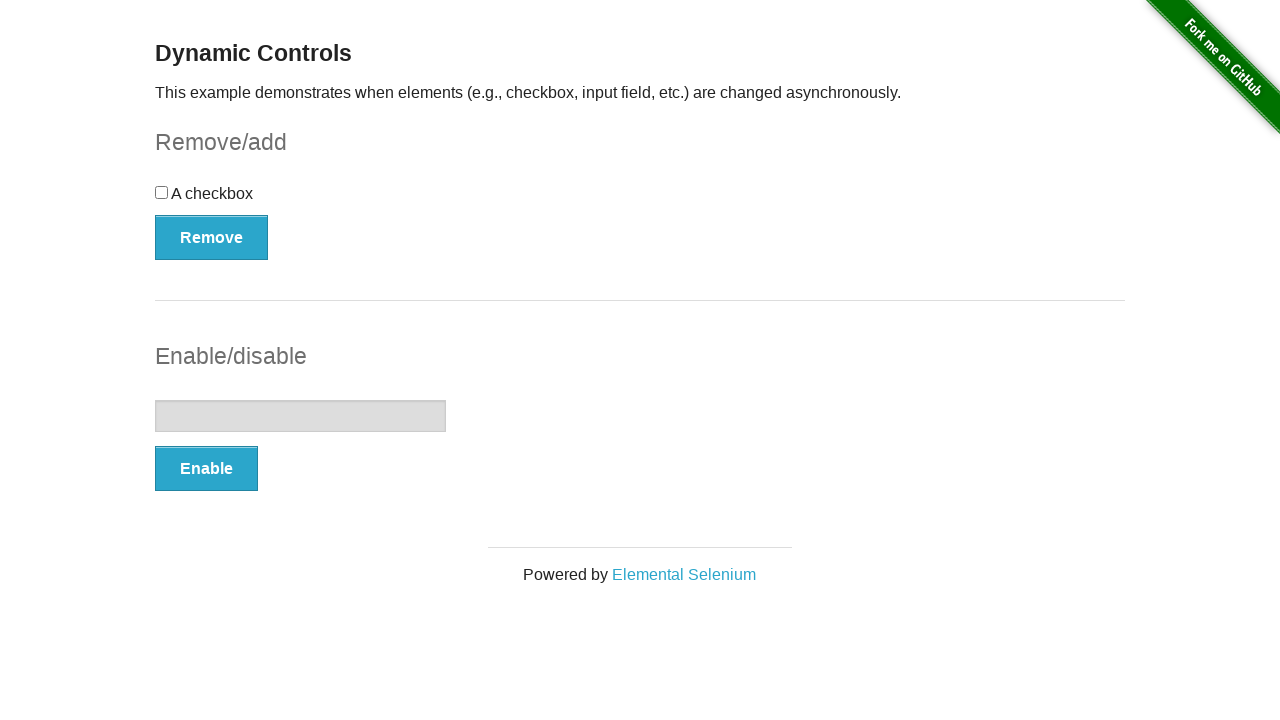

Navigated to dynamic controls page
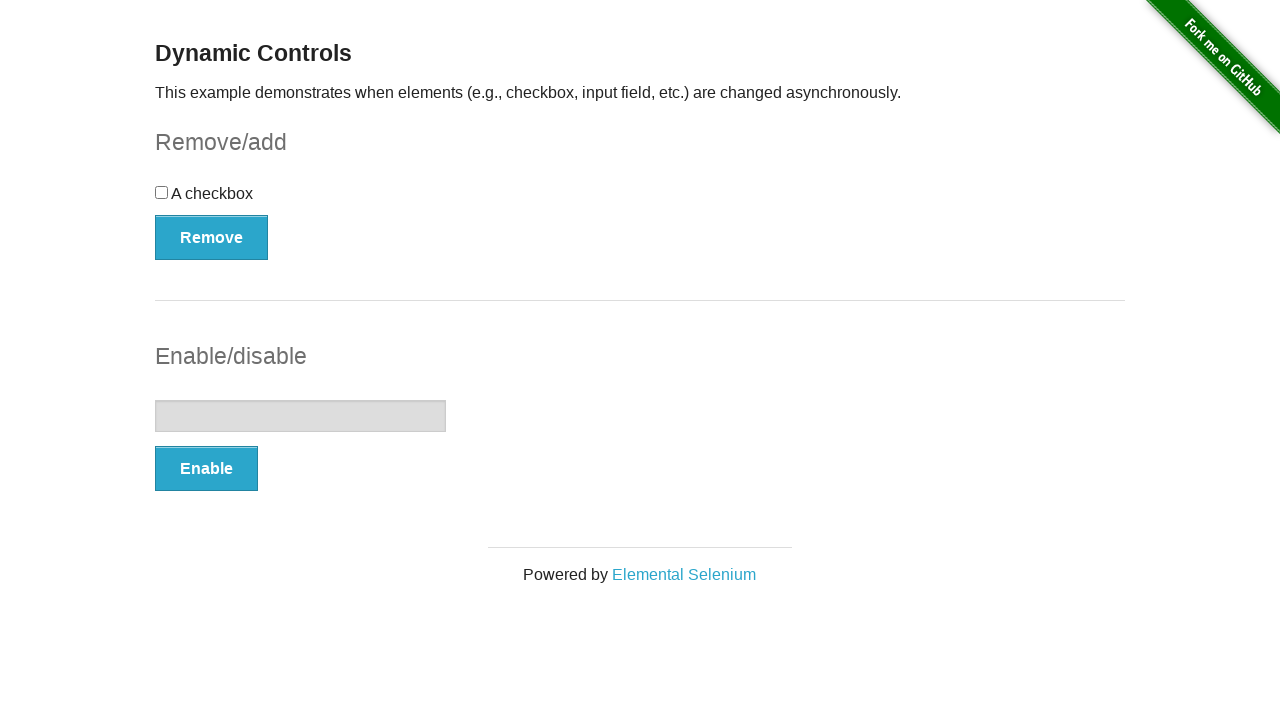

Clicked Remove button at (212, 237) on button[onclick='swapCheckbox()']
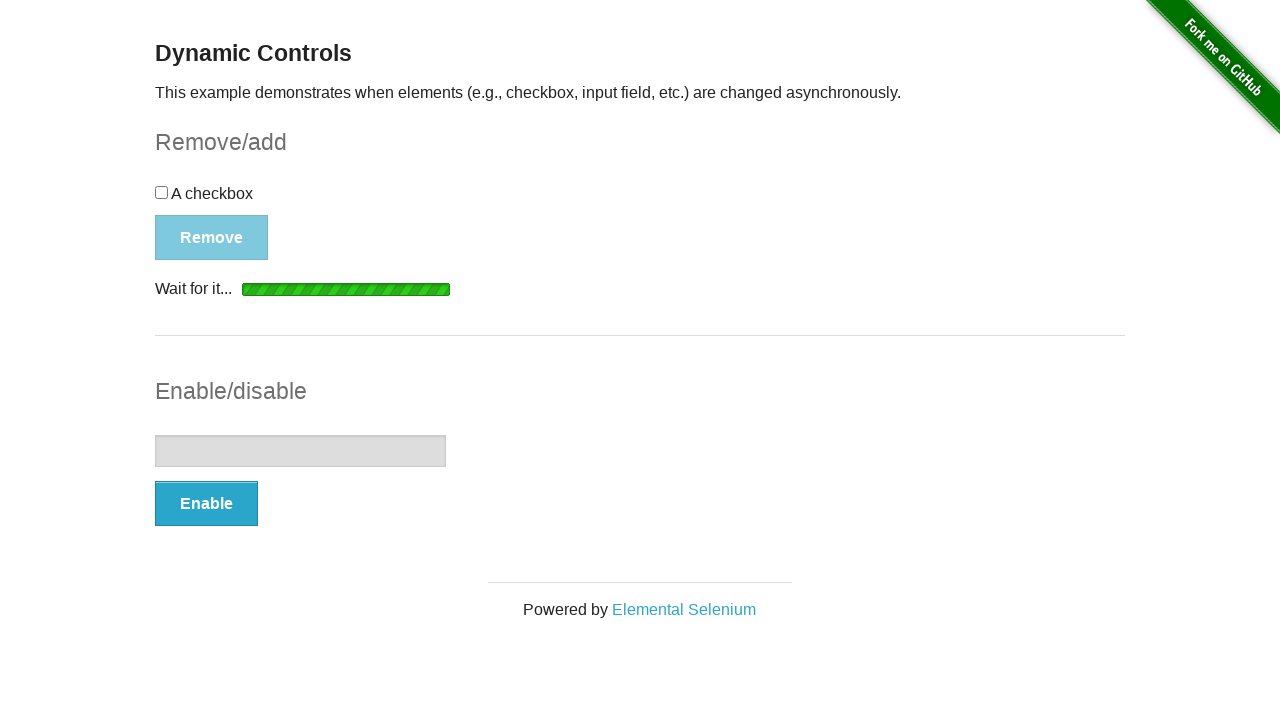

Waited for message element to become visible
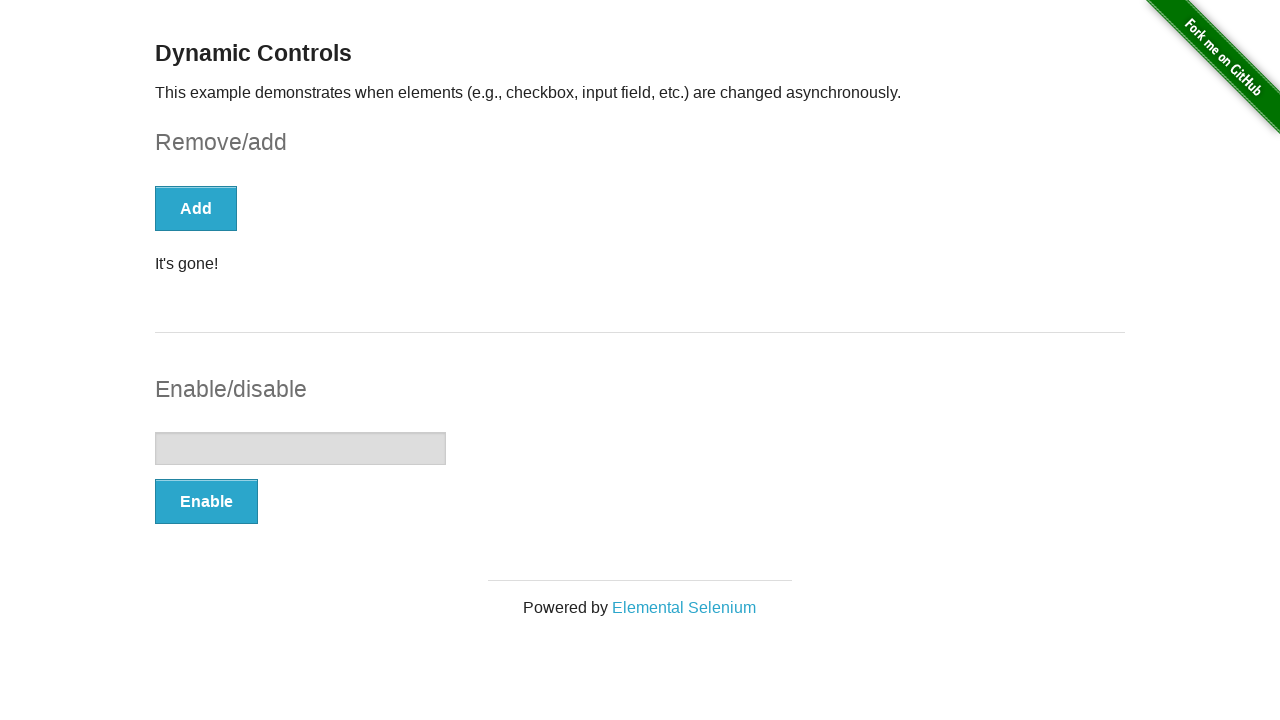

Verified 'It's gone!' message is visible after removing element
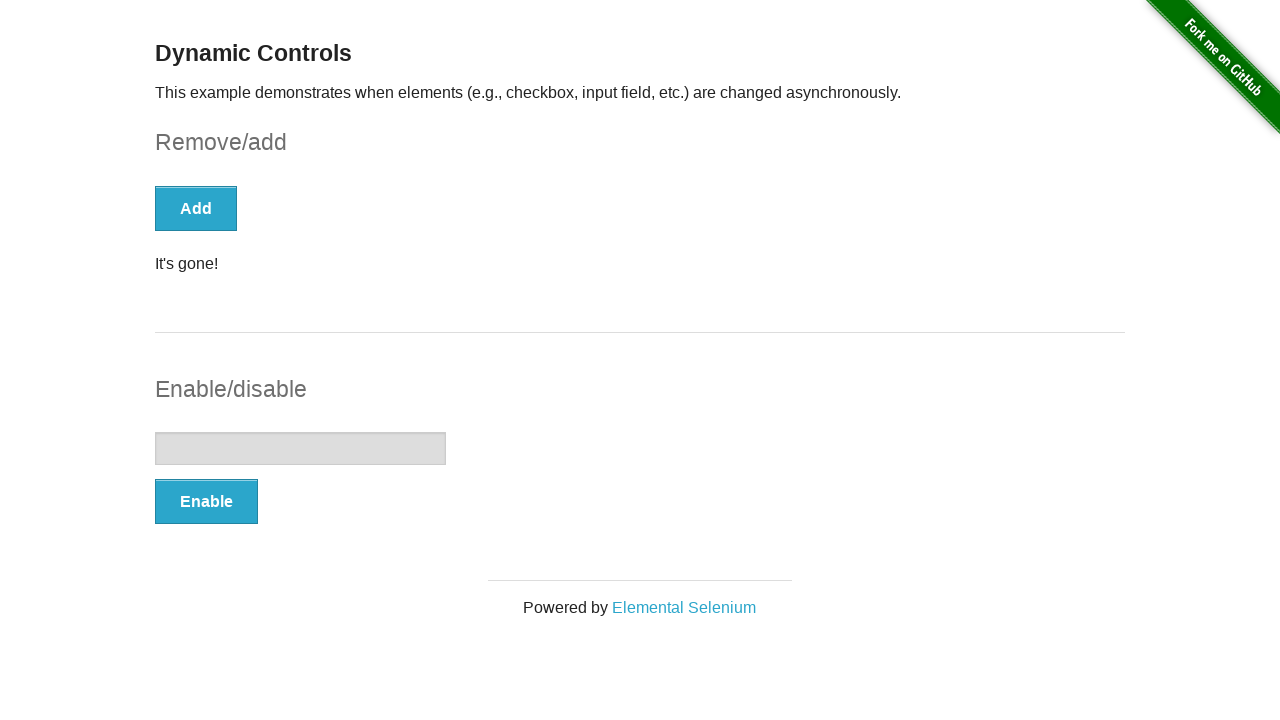

Clicked Add button at (196, 208) on button[onclick='swapCheckbox()']
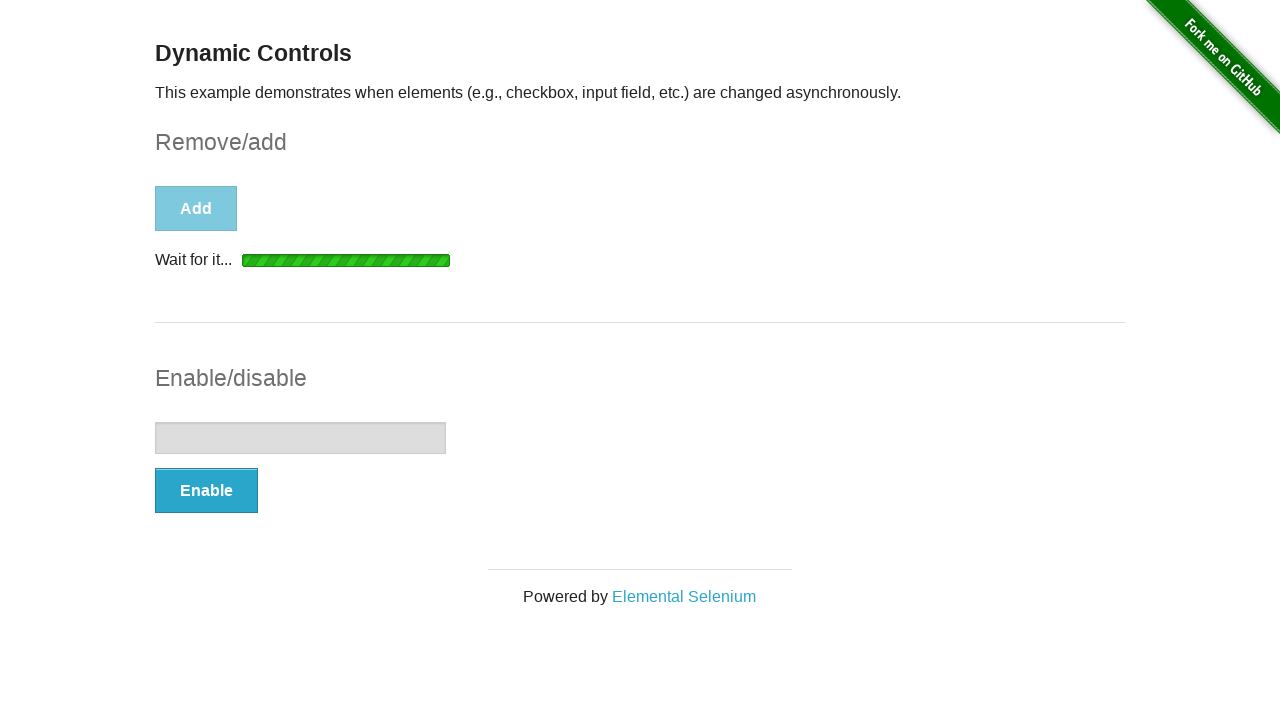

Waited for message element to become visible again
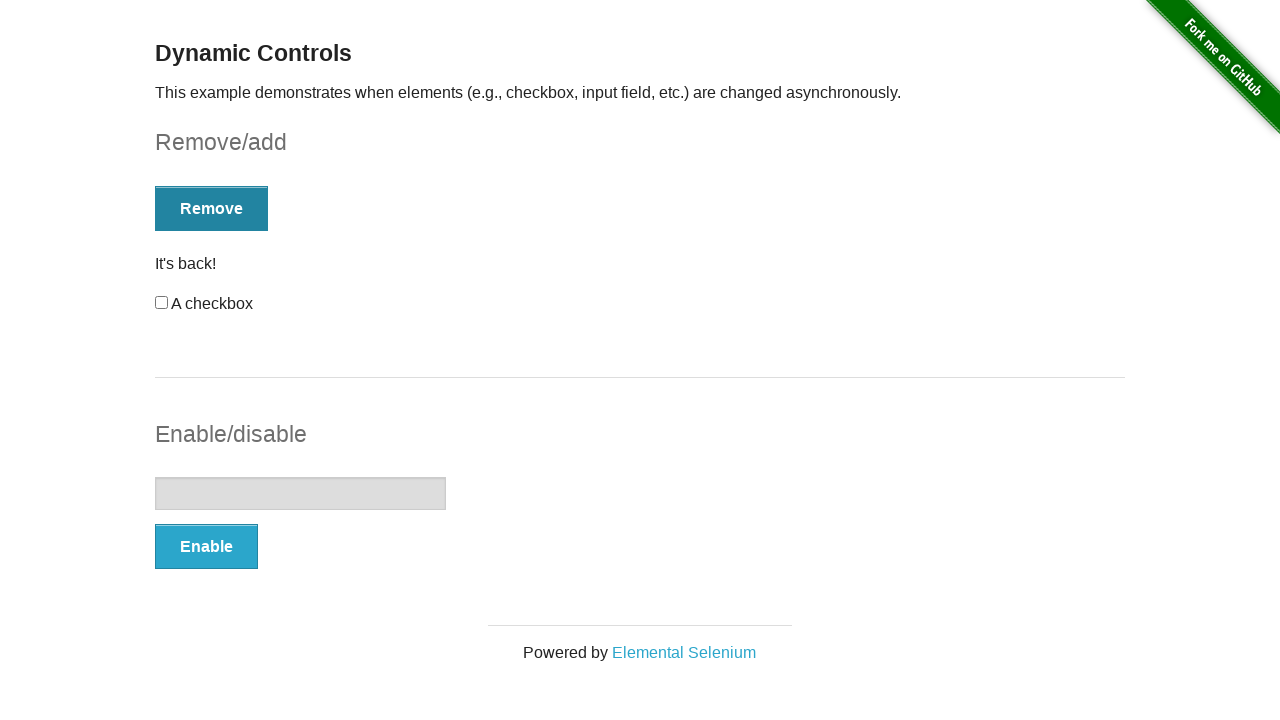

Verified 'It's back!' message is visible after adding element
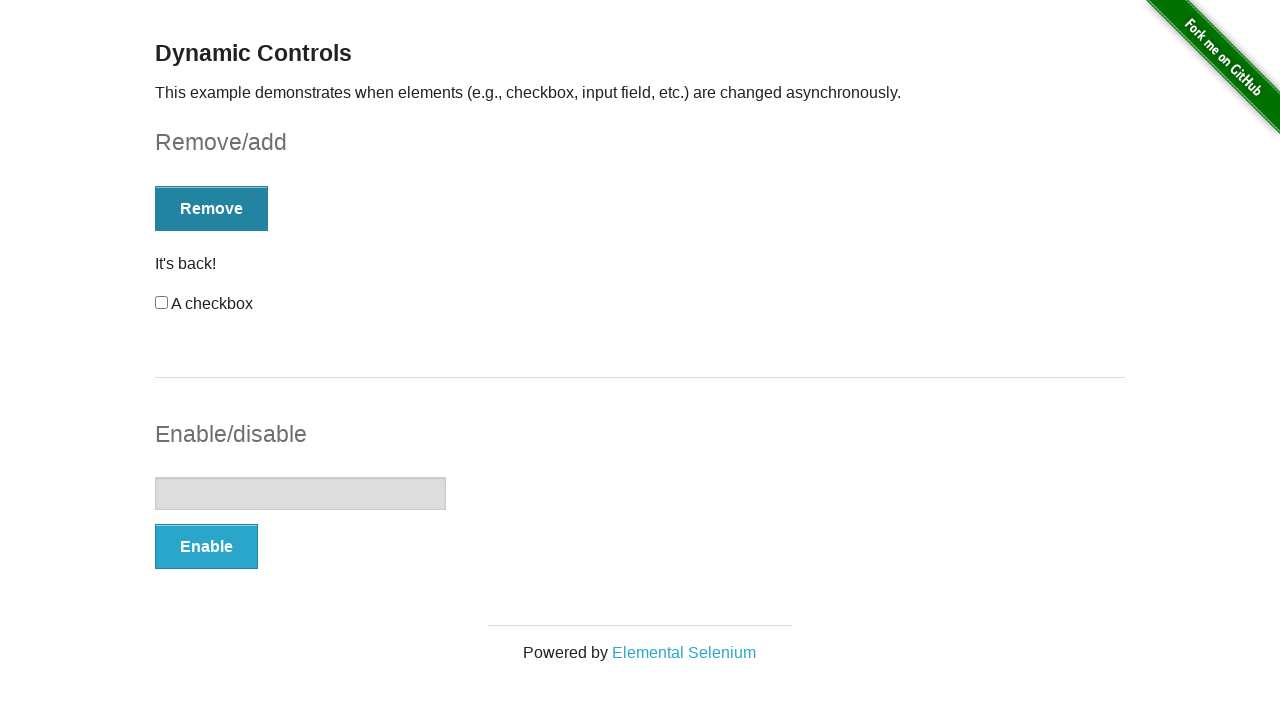

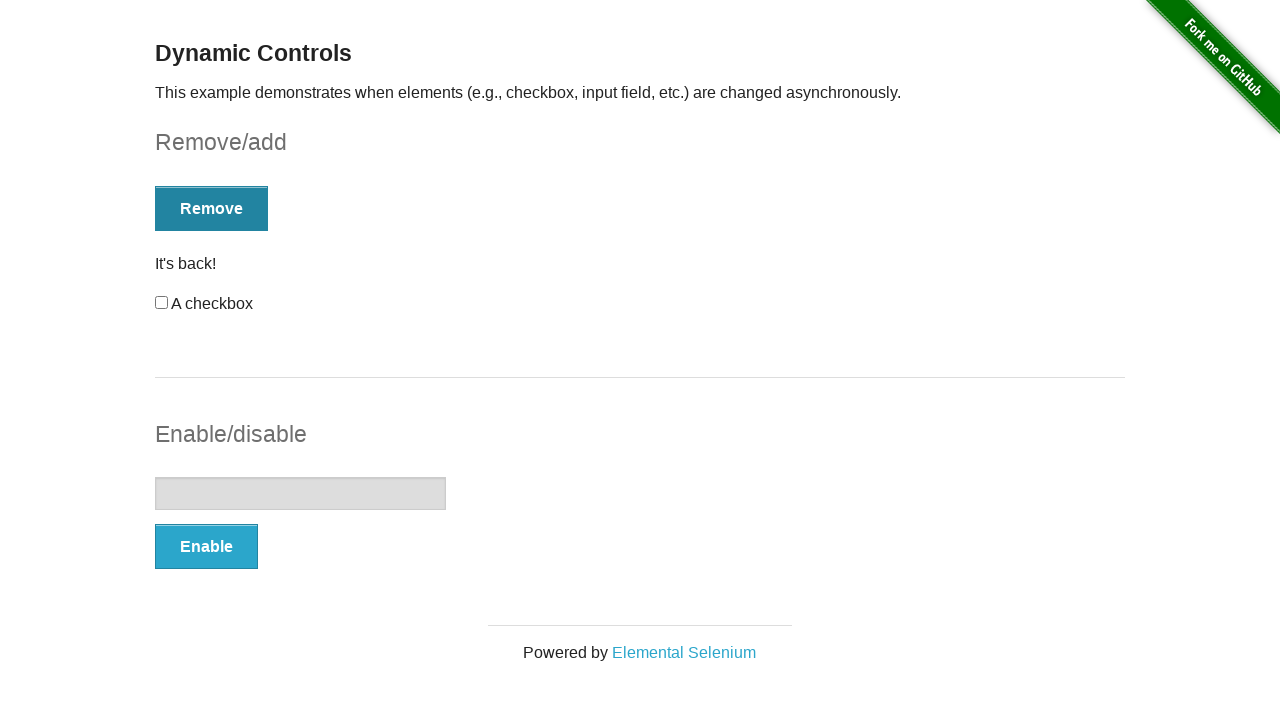